Tests dynamic content loading by clicking a start button and waiting for hidden content to appear

Starting URL: https://the-internet.herokuapp.com/dynamic_loading/2

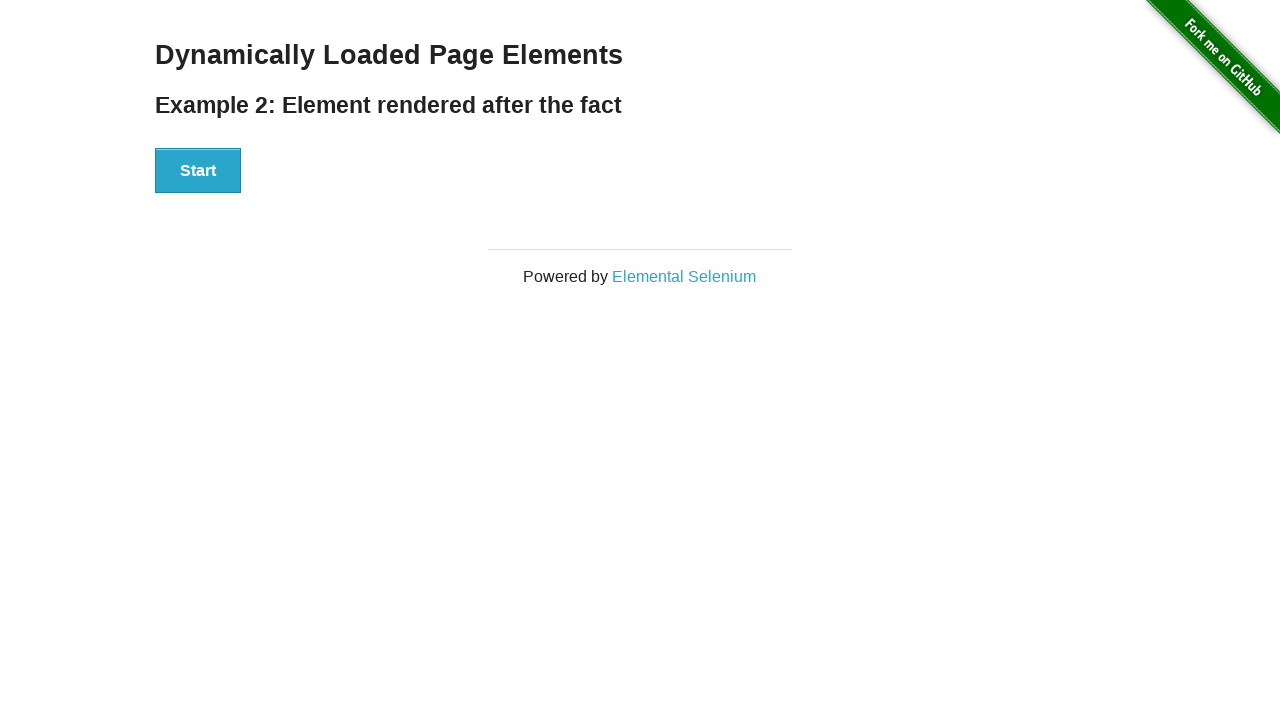

Clicked Start button to trigger dynamic content loading at (198, 171) on xpath=//button[.='Start']
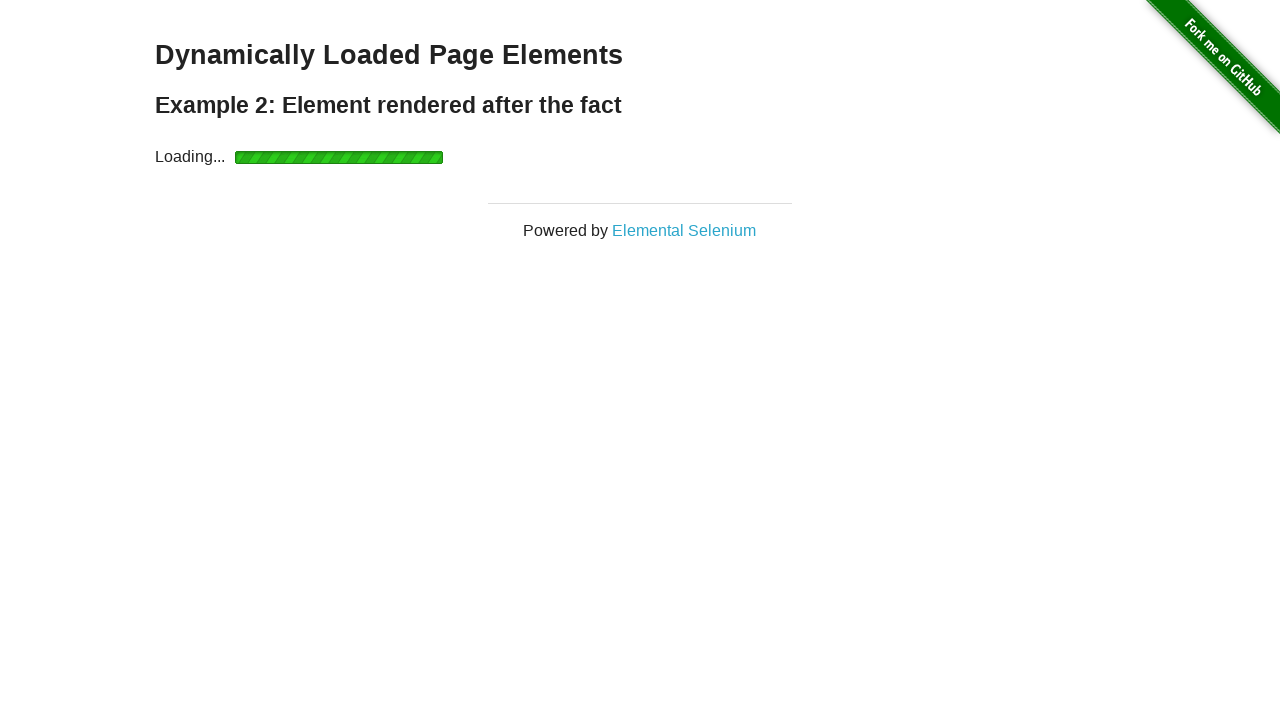

Waited for 'Hello World!' heading to become visible
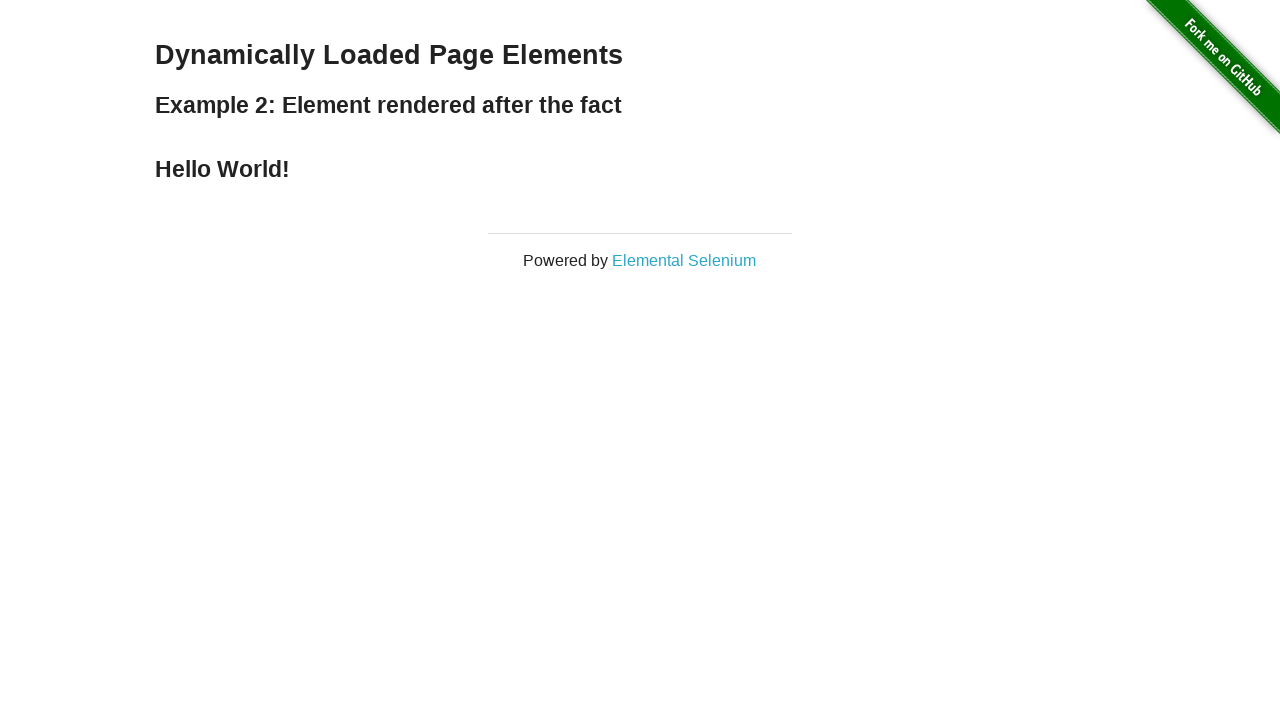

Retrieved dynamic content text: 'Hello World!'
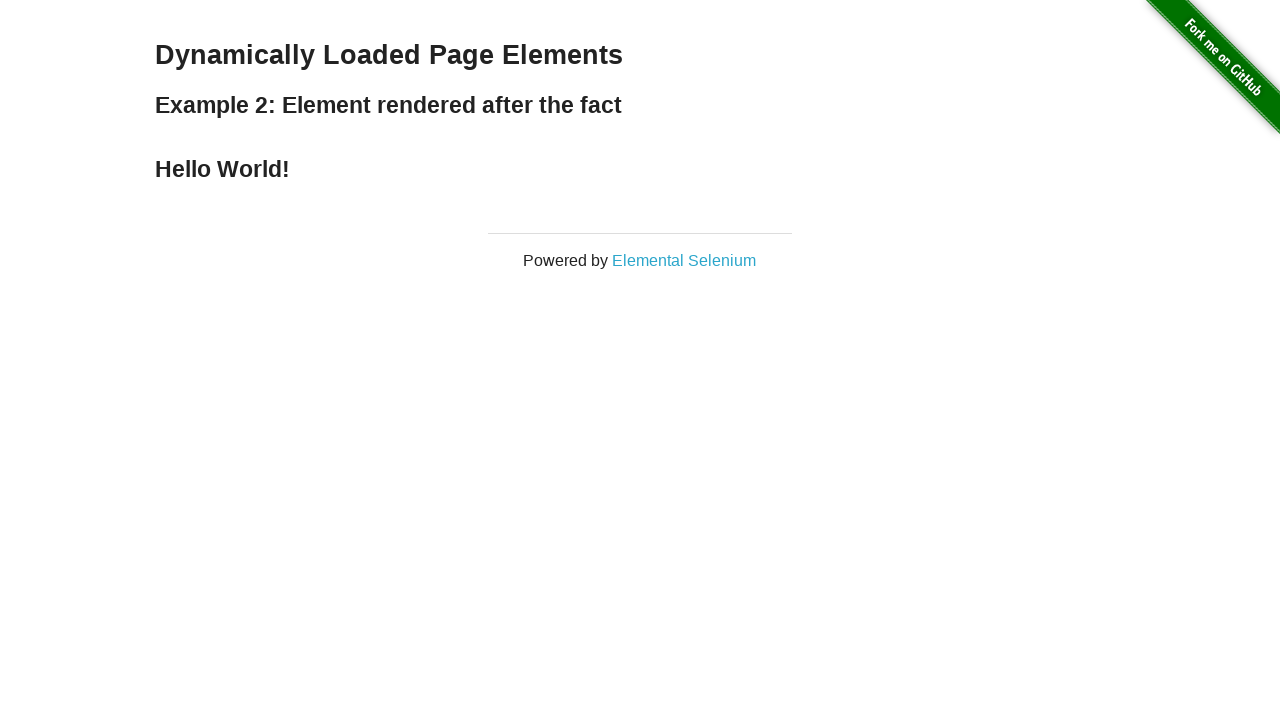

Printed verification message: Dynamic content loaded: Hello World!
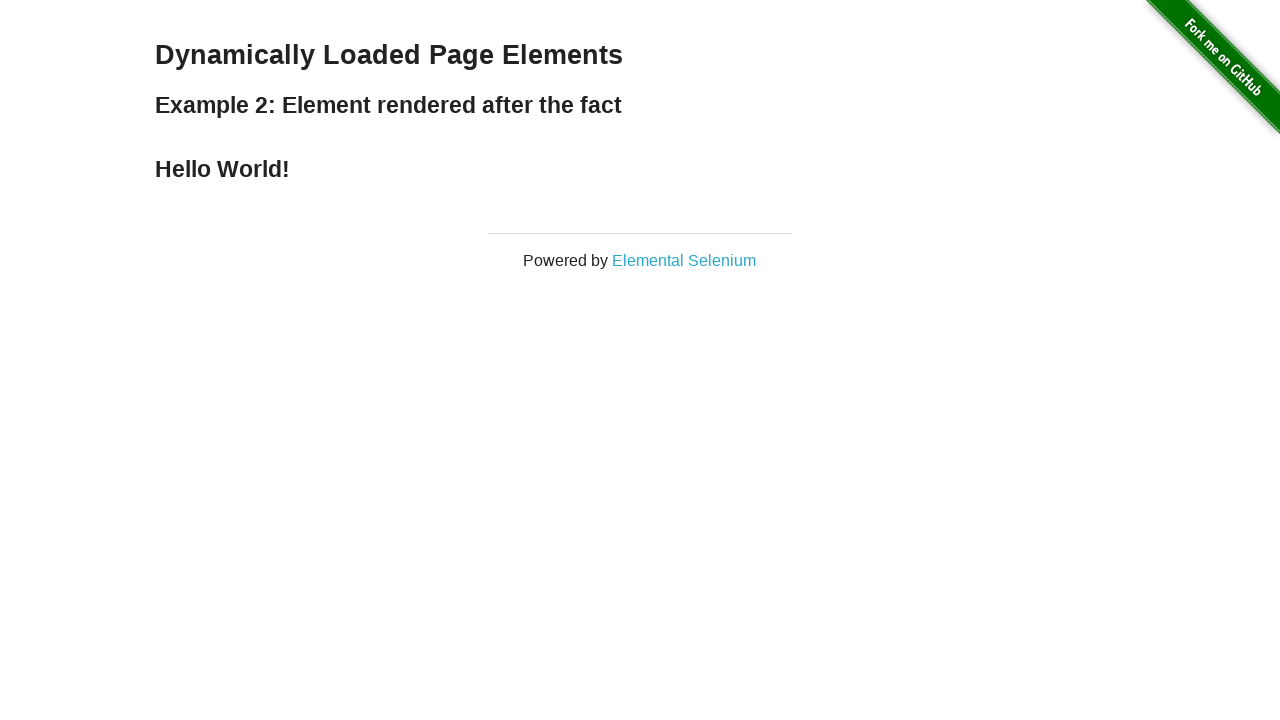

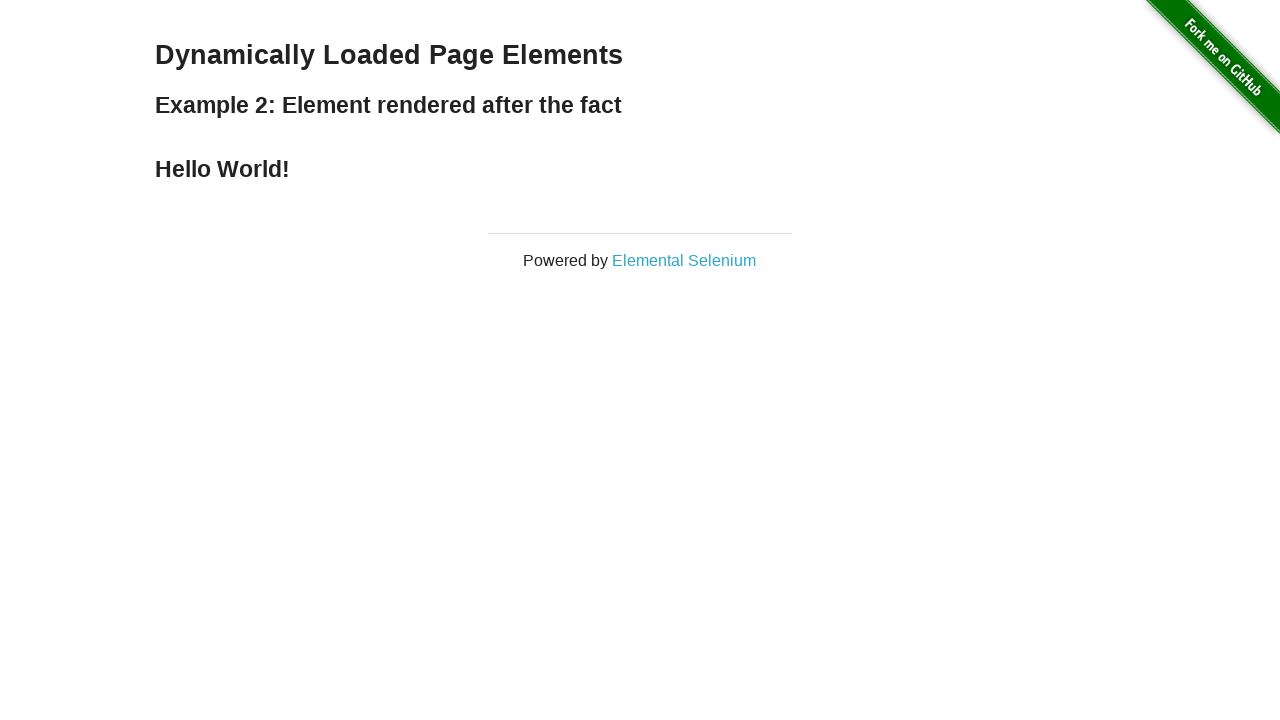